Tests checkbox functionality by clicking checkboxes to toggle their selected state multiple times.

Starting URL: https://the-internet.herokuapp.com/checkboxes

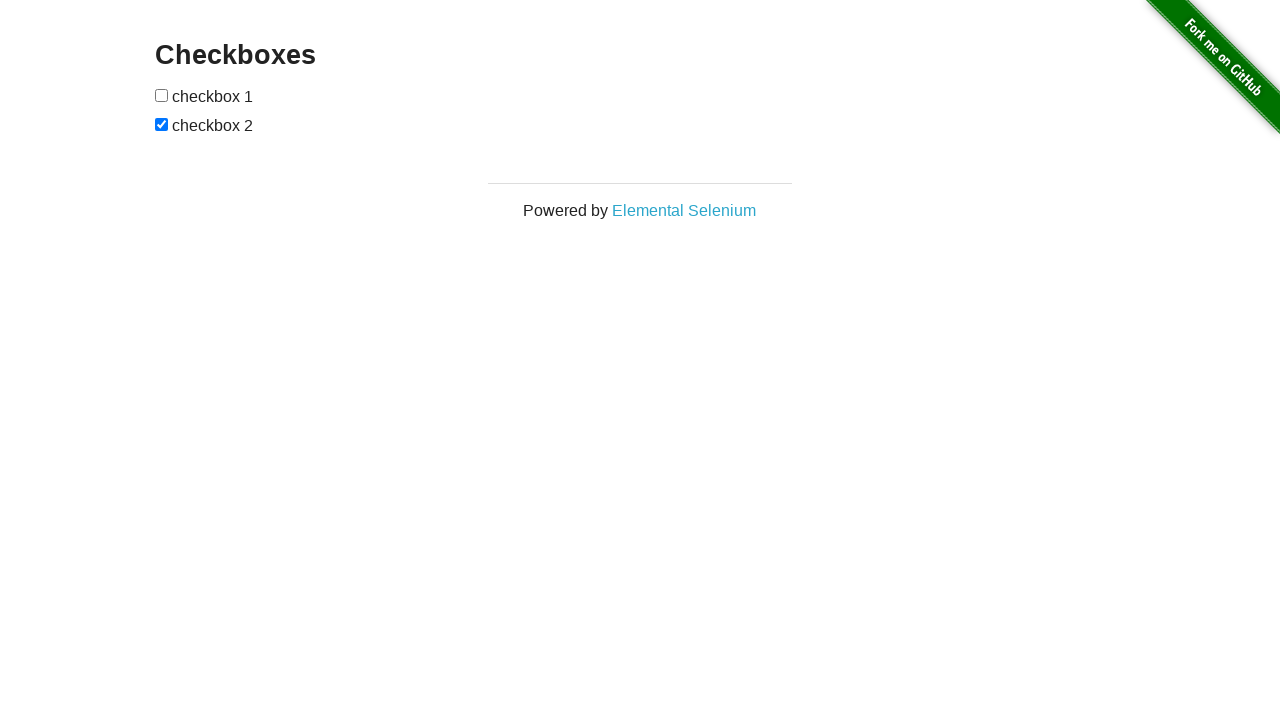

Waited for checkboxes page heading to load
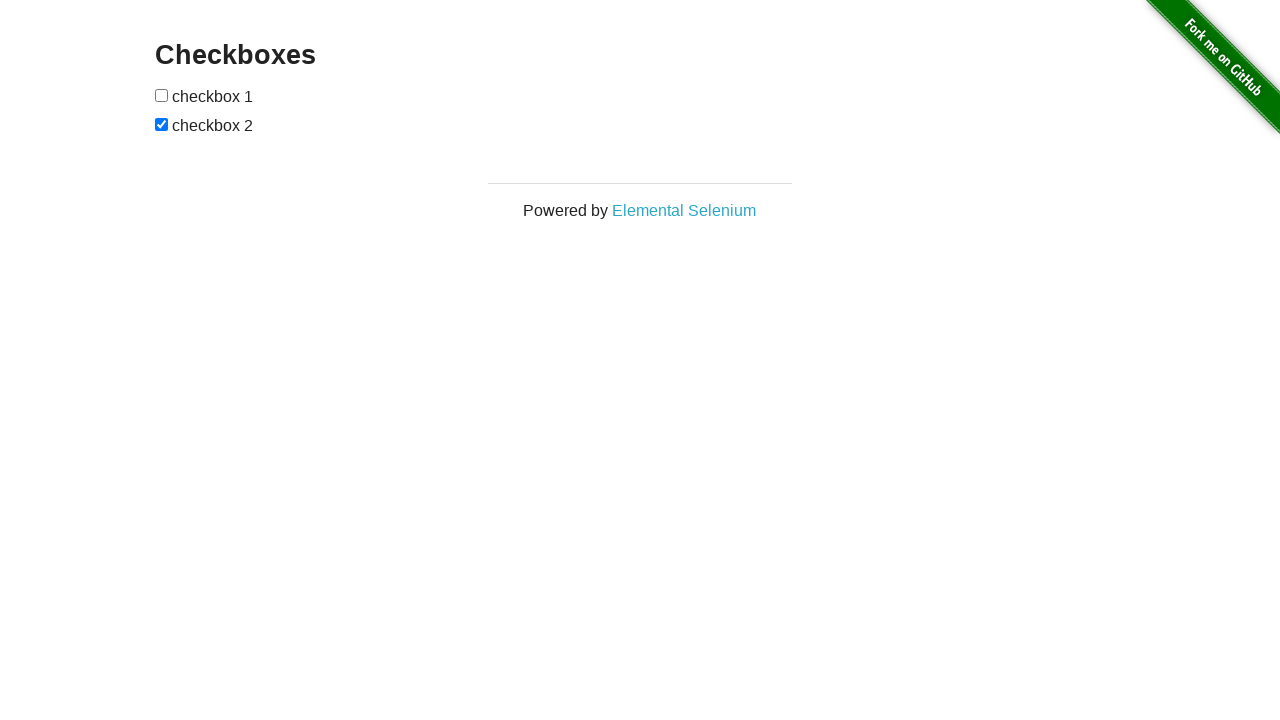

Waited for checkboxes form to load
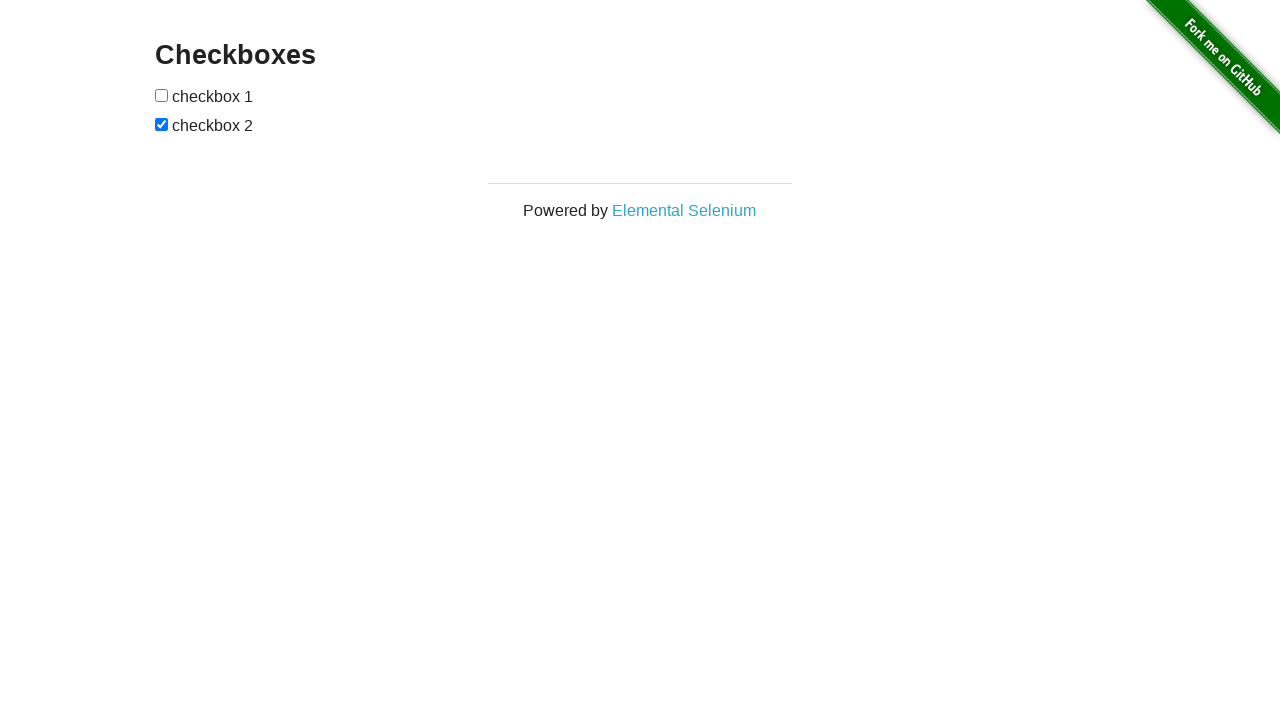

Located all checkbox elements
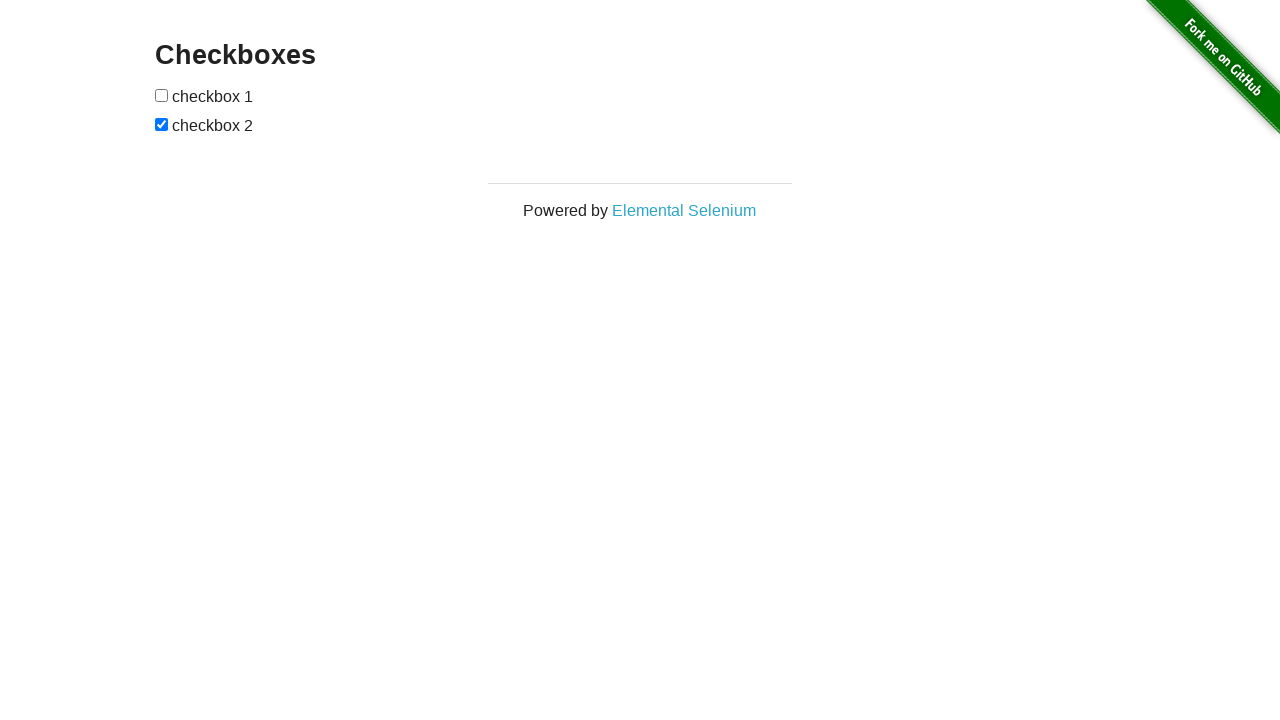

Clicked first checkbox to select it at (162, 95) on xpath=//form[@id='checkboxes']/input >> nth=0
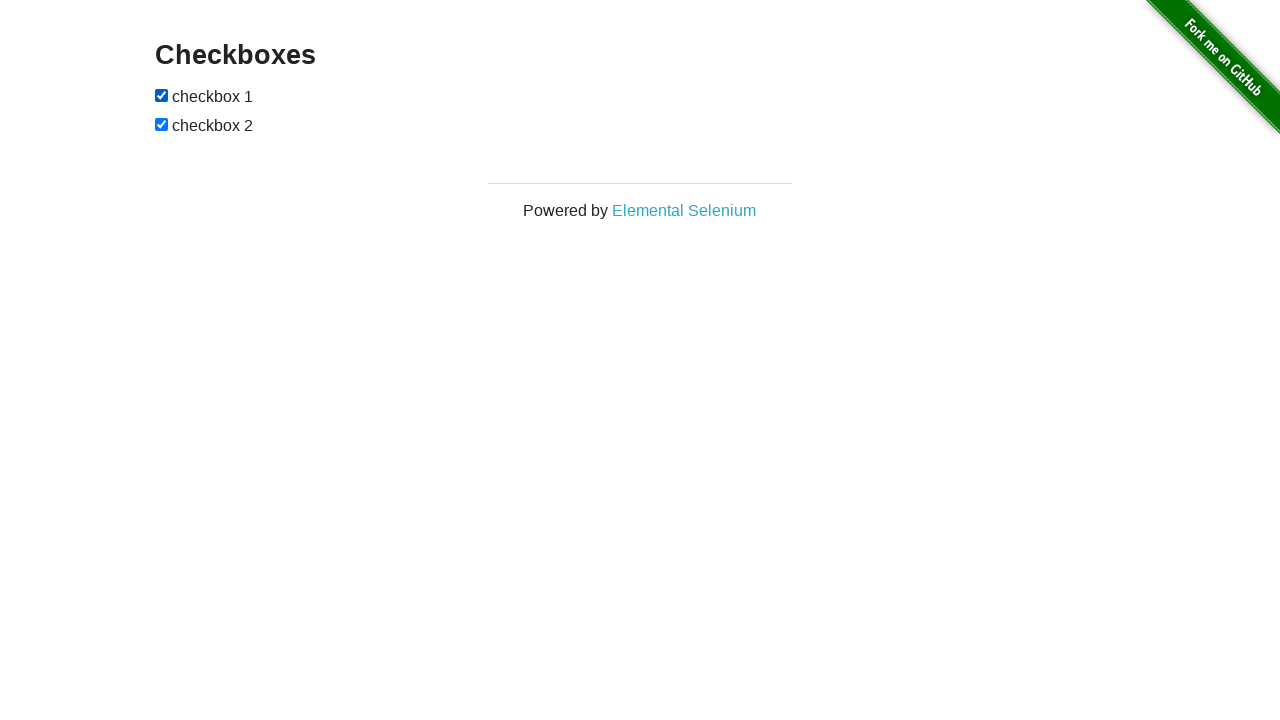

Clicked first checkbox again to deselect it at (162, 95) on xpath=//form[@id='checkboxes']/input >> nth=0
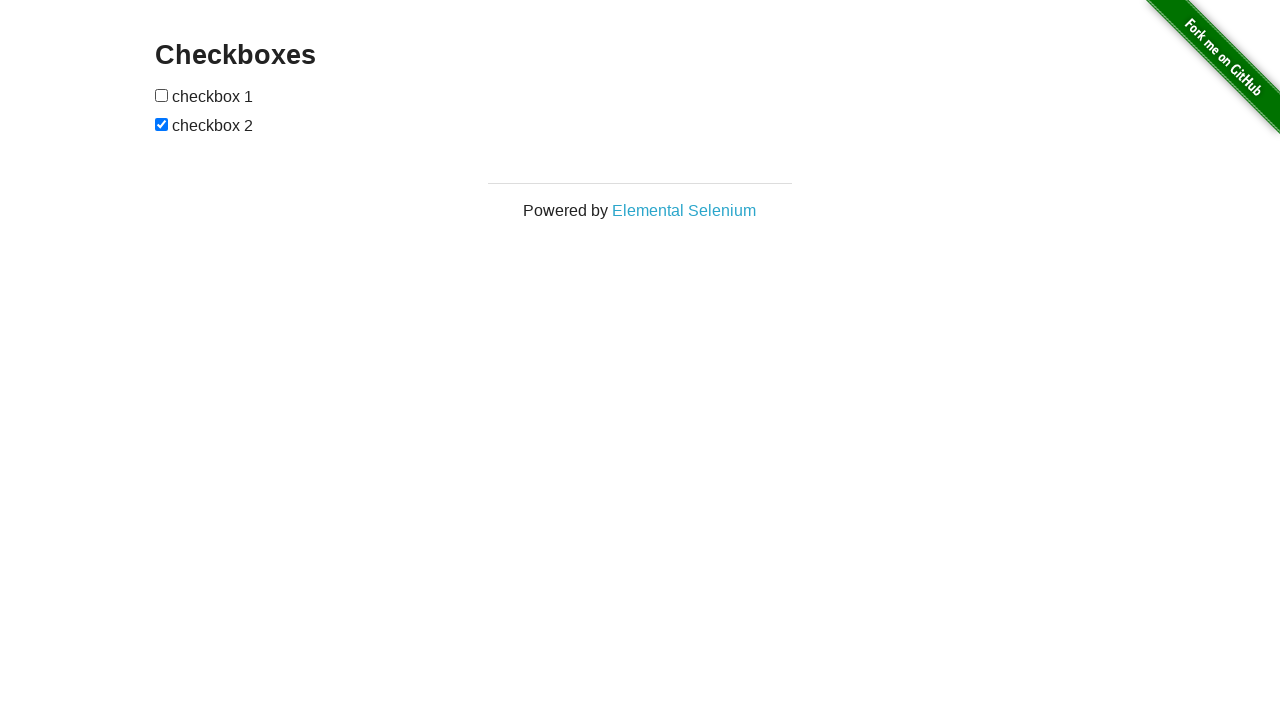

Clicked second checkbox to deselect it at (162, 124) on xpath=//form[@id='checkboxes']/input >> nth=1
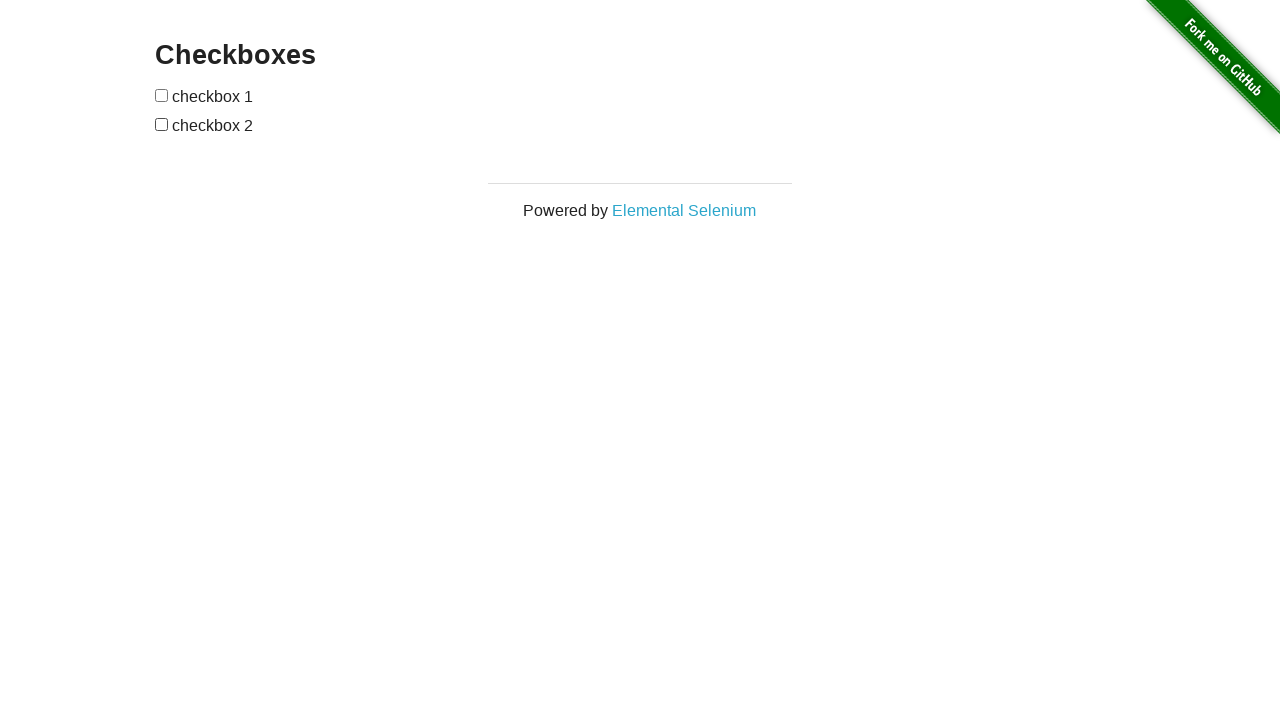

Clicked second checkbox again to select it at (162, 124) on xpath=//form[@id='checkboxes']/input >> nth=1
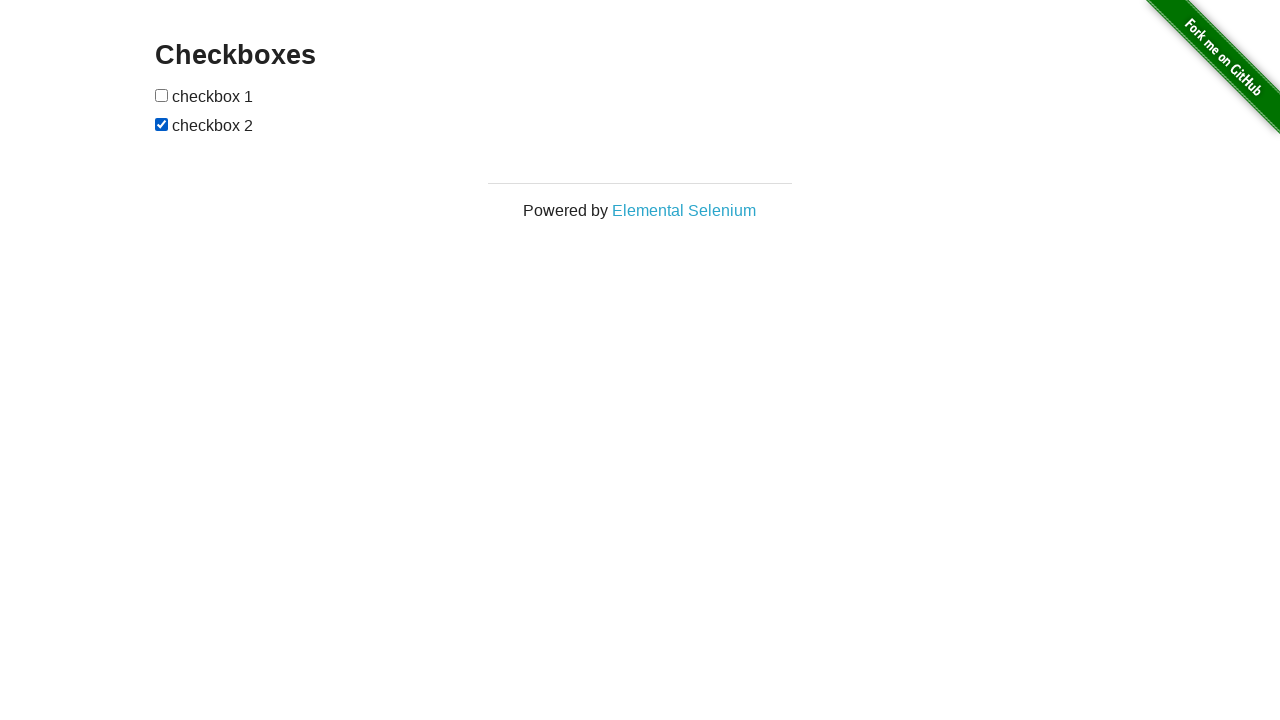

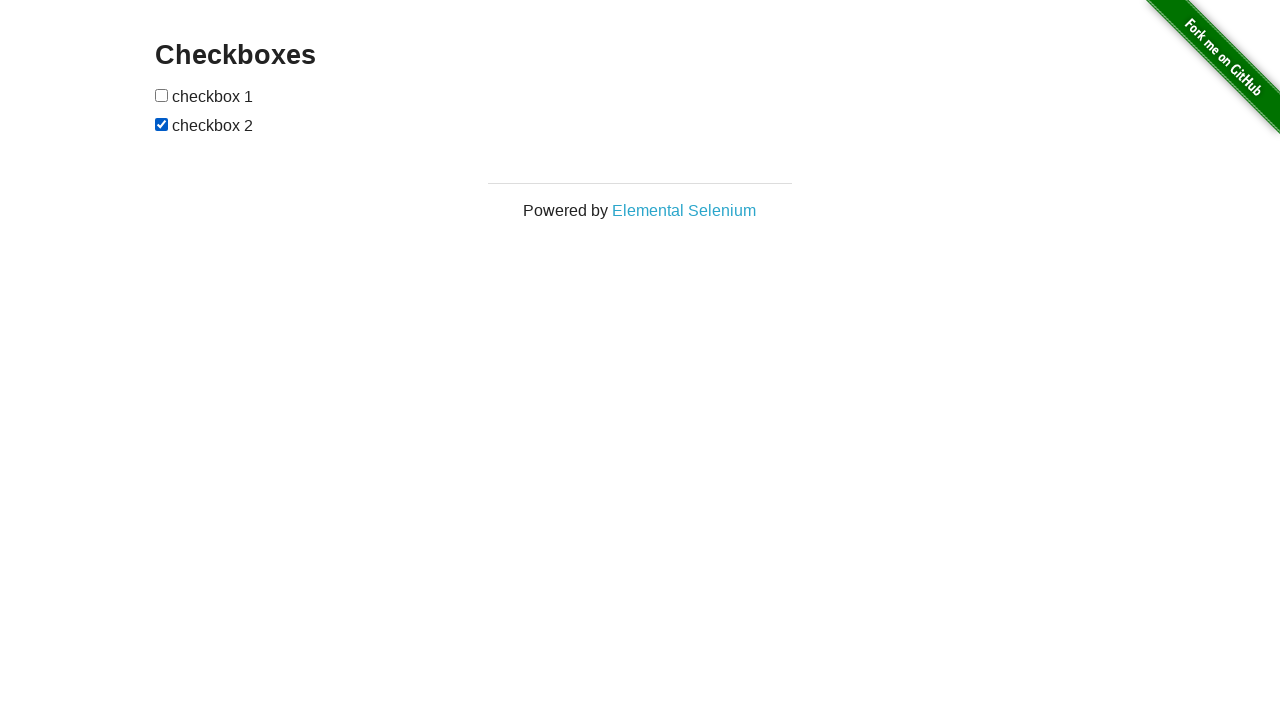